Tests TodoMVC application using Backbone.js platform by adding three todo items, removing two of them, and verifying one item remains

Starting URL: https://todomvc.com

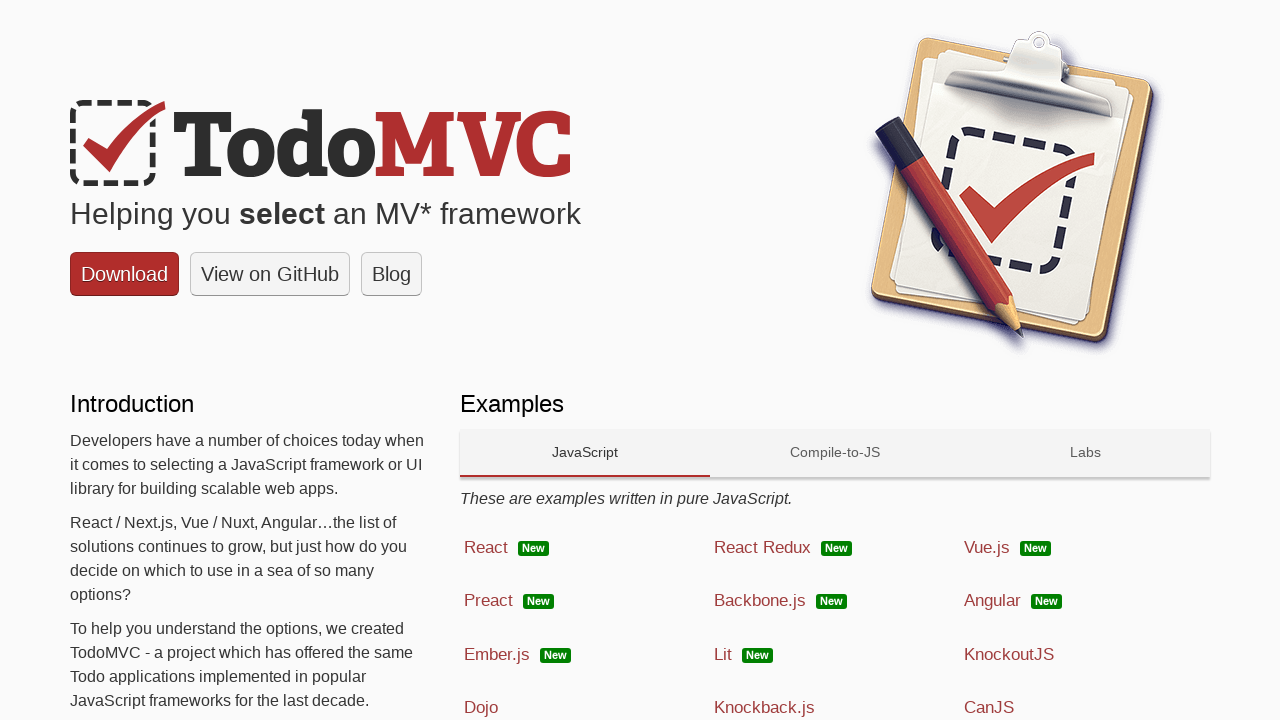

Clicked on Backbone.js platform link at (760, 601) on text=Backbone.js
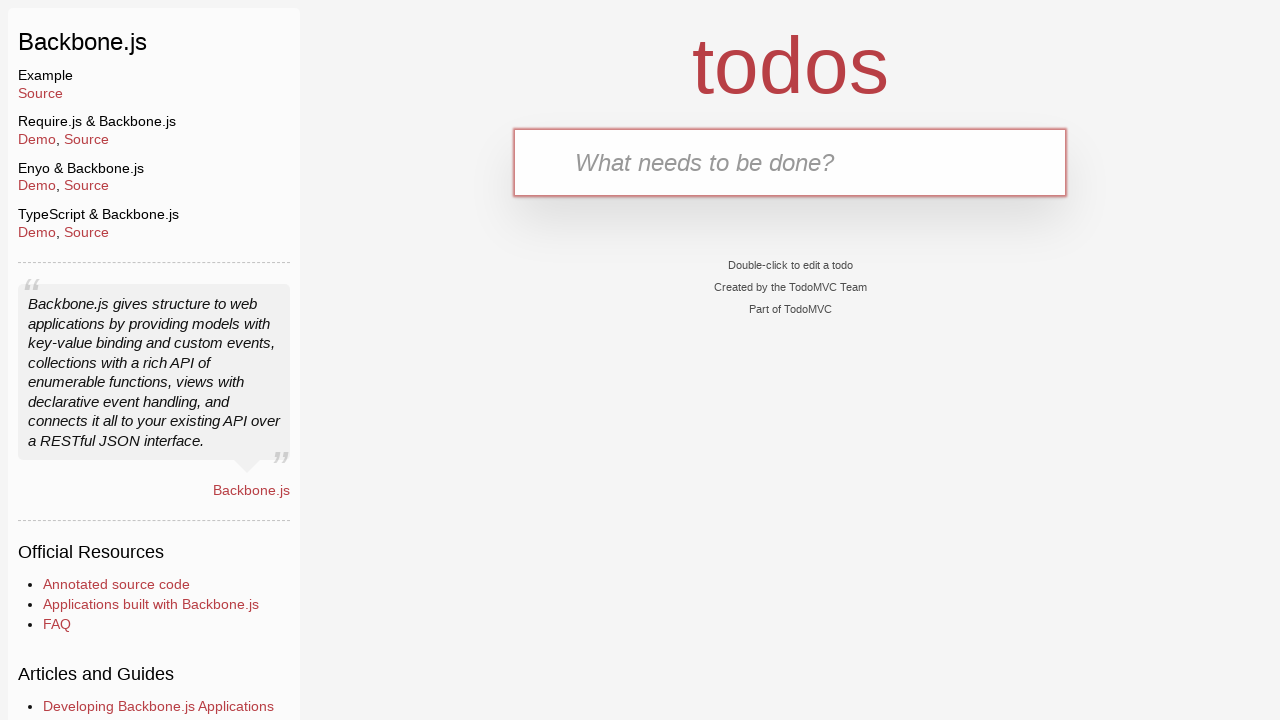

Filled first todo input field with 'Meet a Friend' on .new-todo
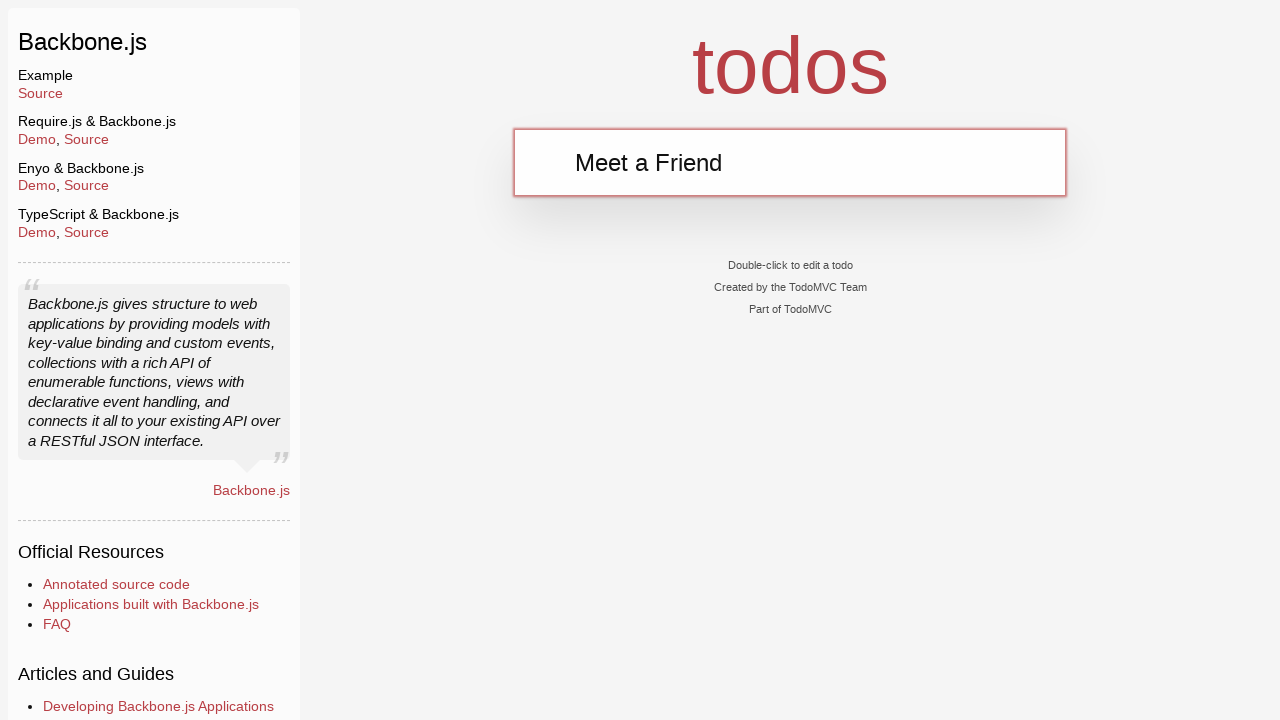

Pressed Enter to add first todo item on .new-todo
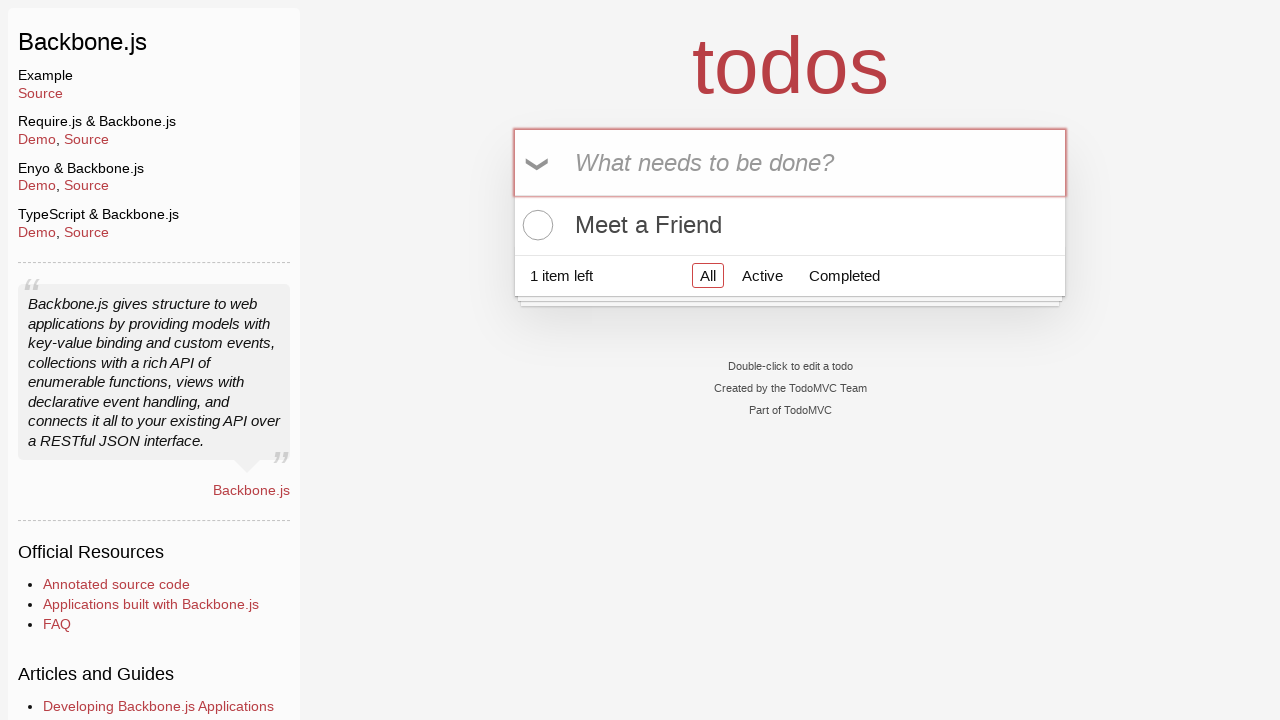

Waited 2 seconds for first todo to be added
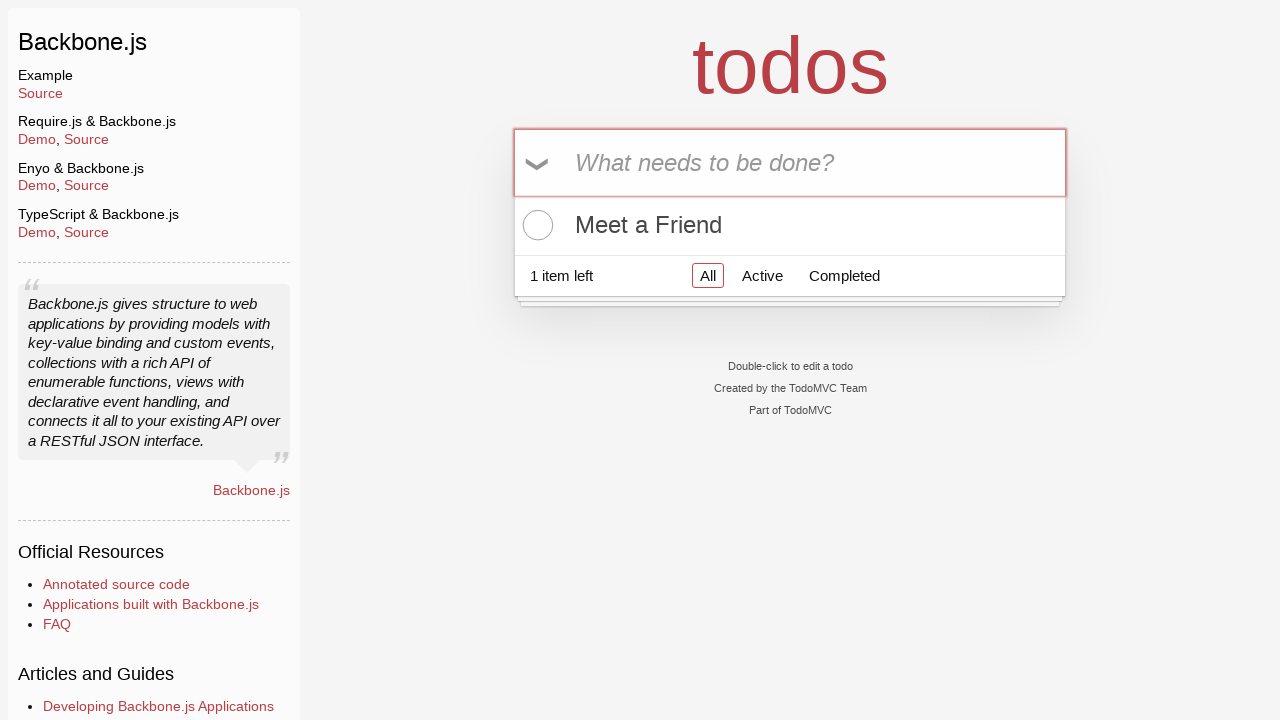

Filled second todo input field with 'Buy Meat' on .new-todo
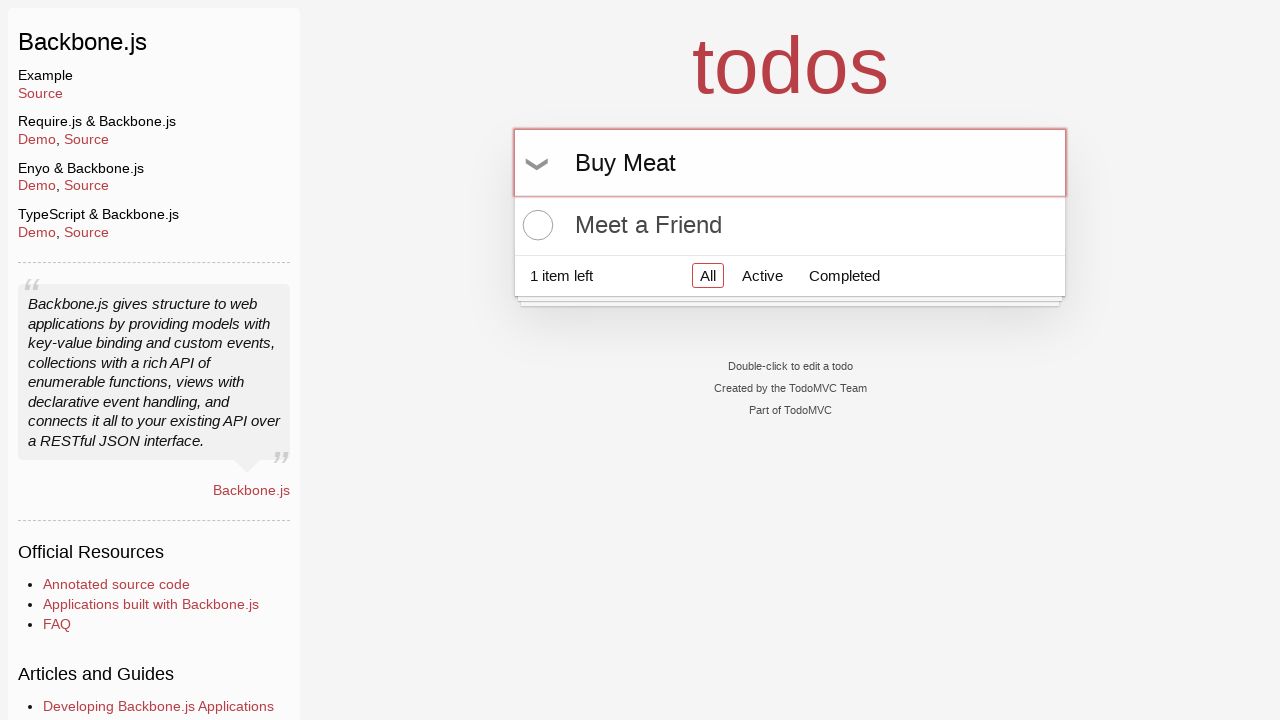

Pressed Enter to add second todo item on .new-todo
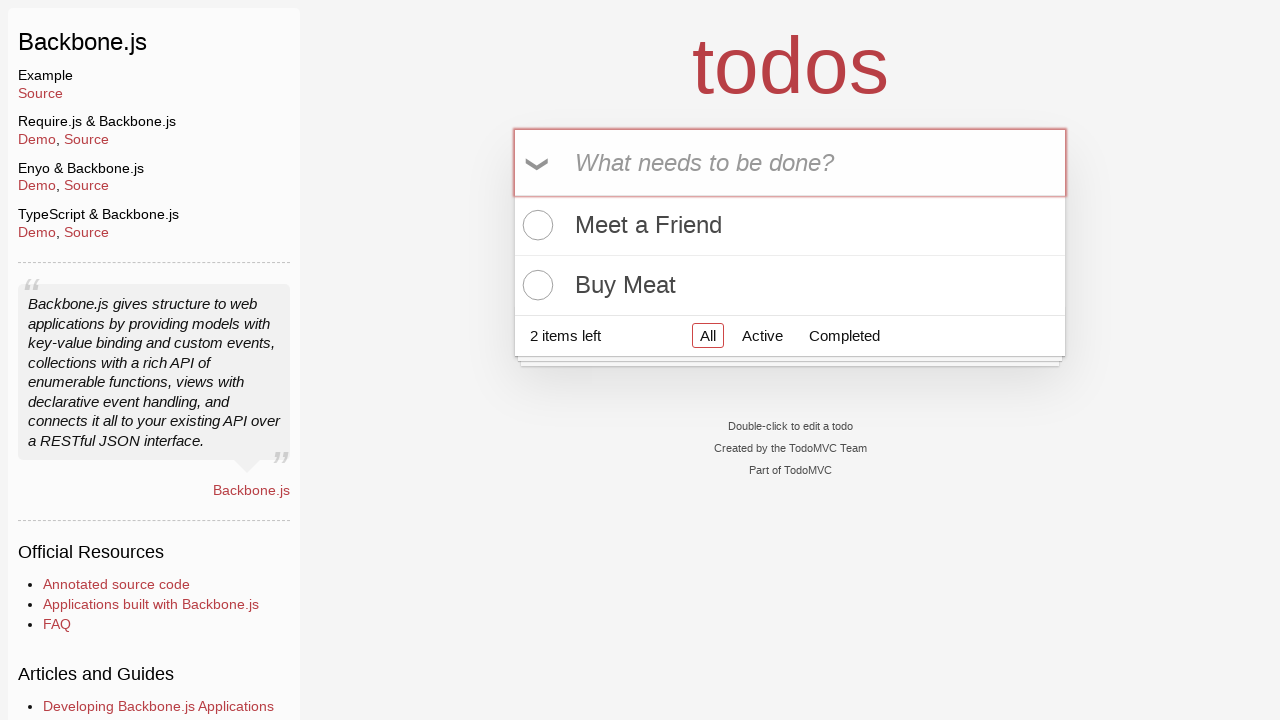

Waited 2 seconds for second todo to be added
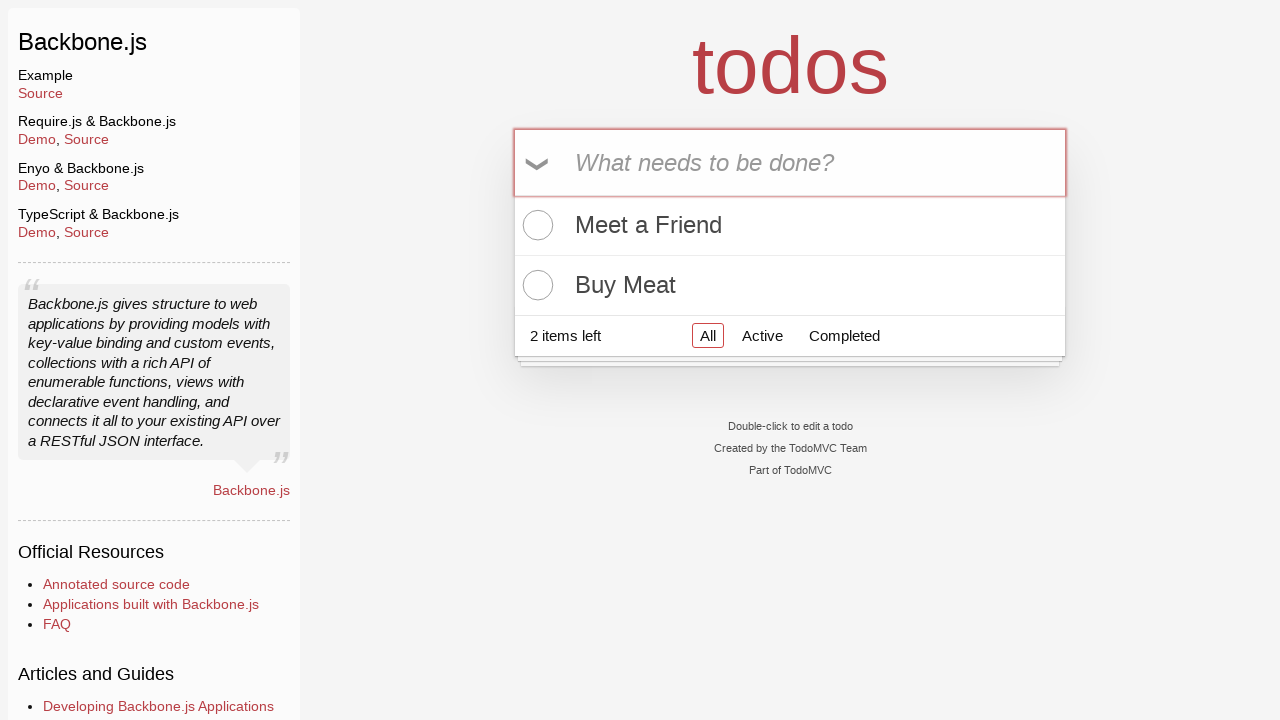

Filled third todo input field with 'clean the car' on .new-todo
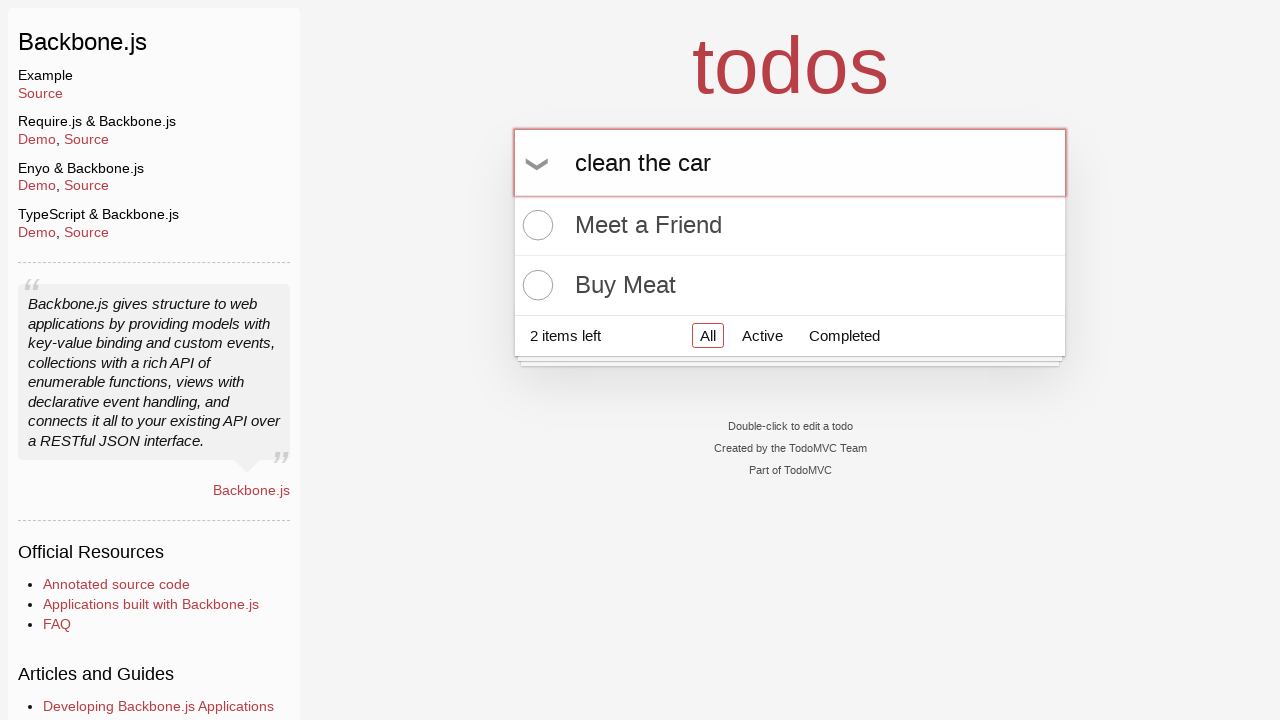

Pressed Enter to add third todo item on .new-todo
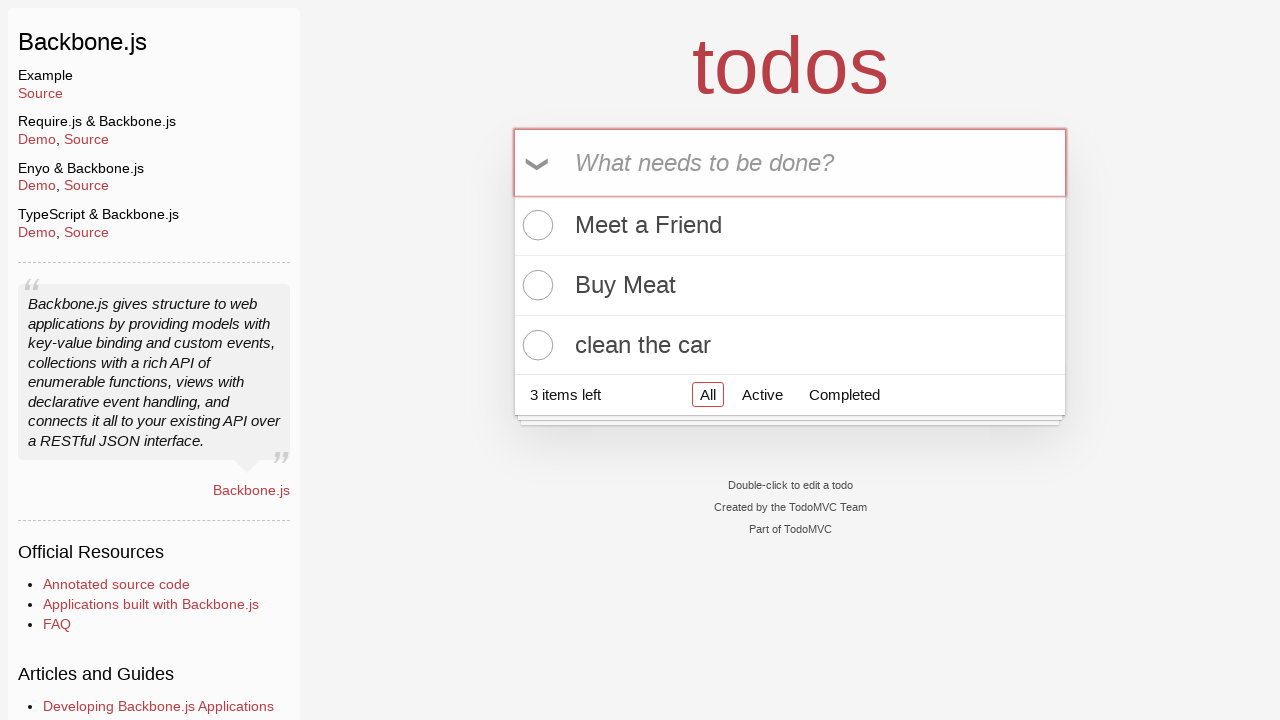

Waited 2 seconds for third todo to be added
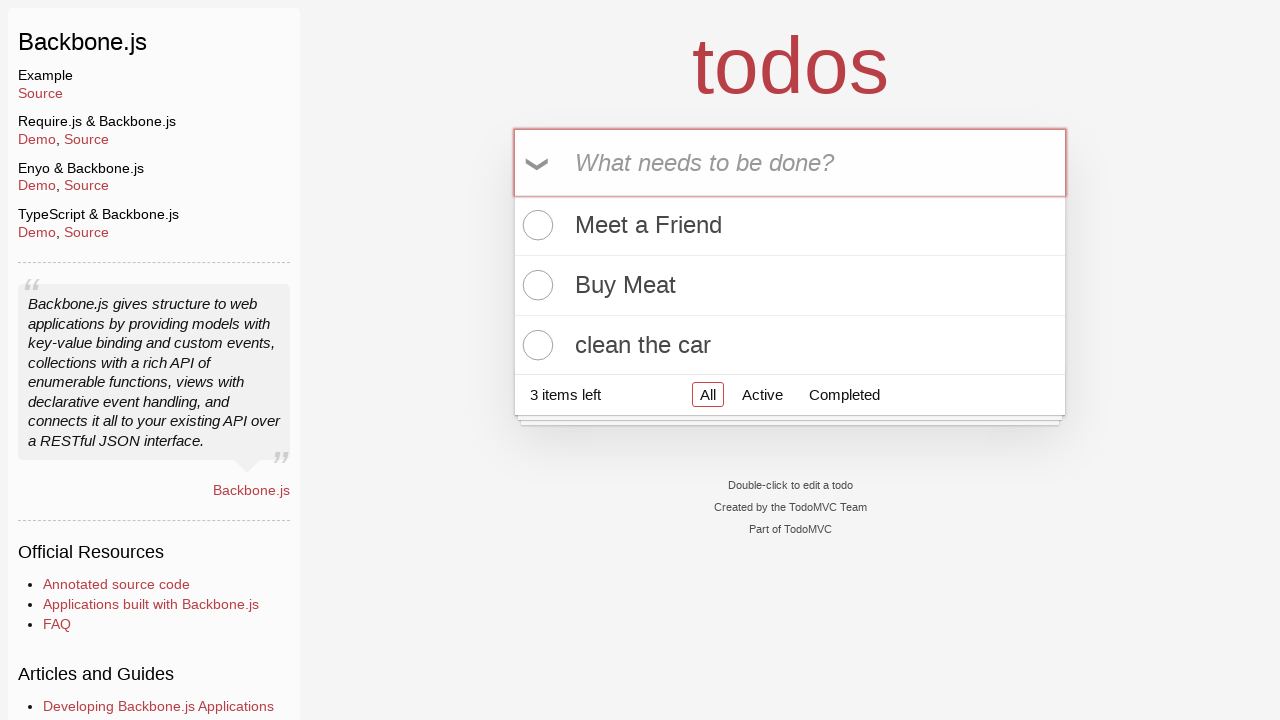

Clicked toggle checkbox for first todo item at (535, 225) on li:nth-child(1) .toggle
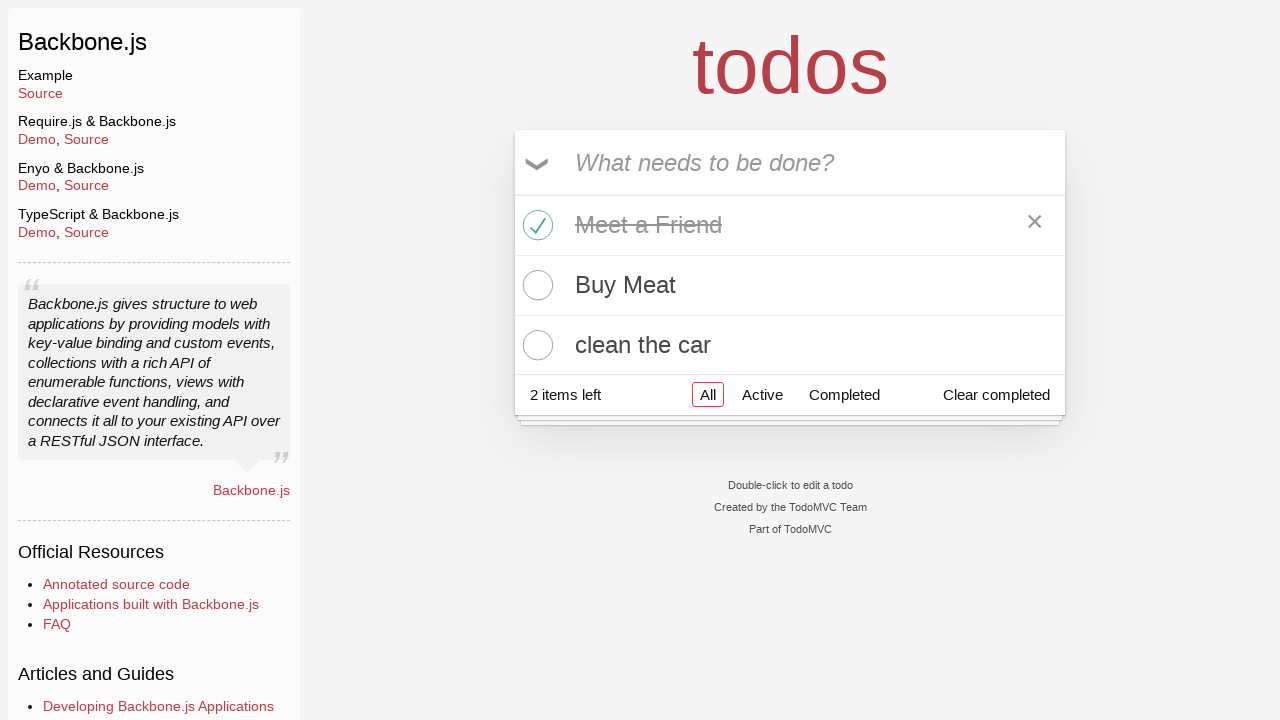

Waited 2 seconds for first todo to be marked complete
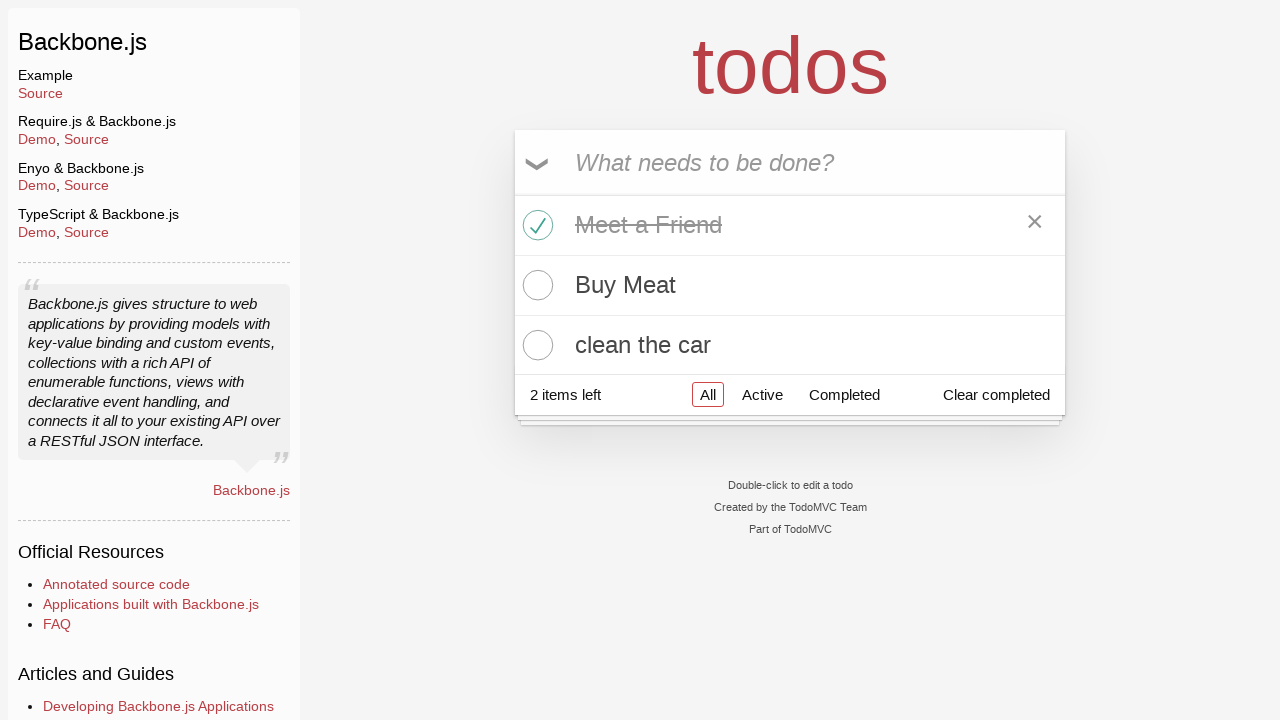

Clicked toggle checkbox for second todo item at (535, 285) on li:nth-child(2) .toggle
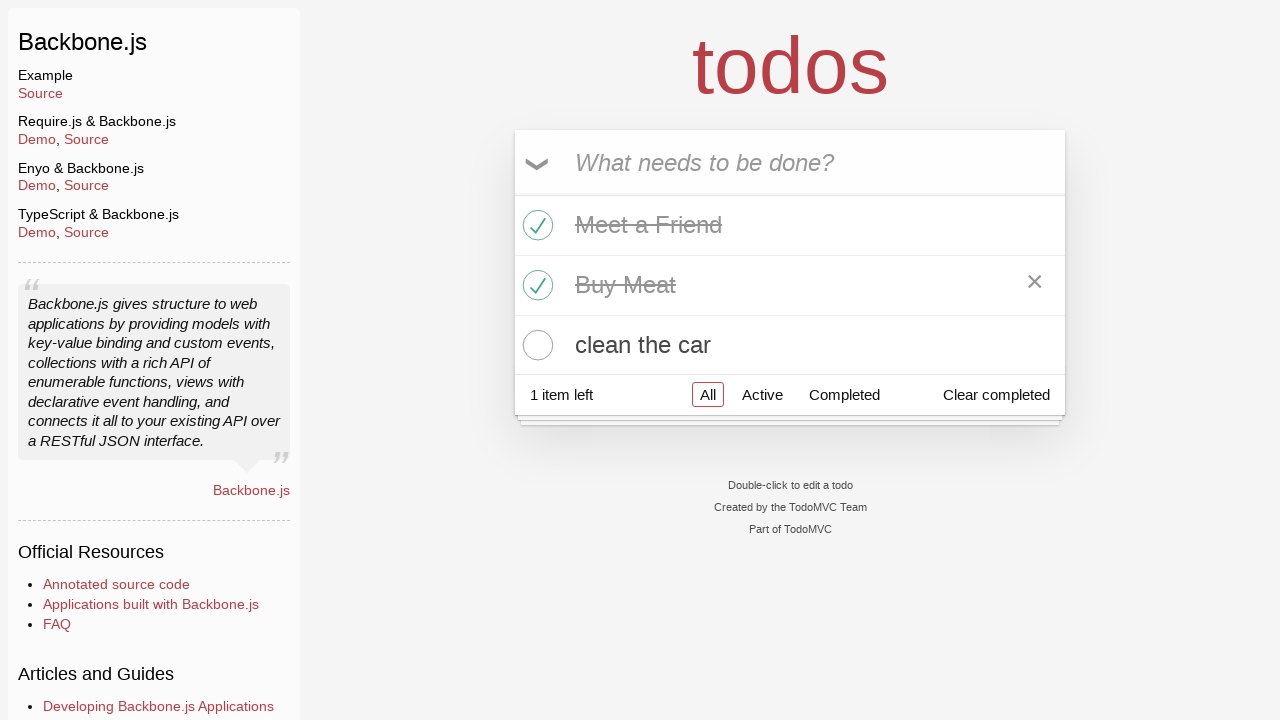

Waited 2 seconds for second todo to be marked complete
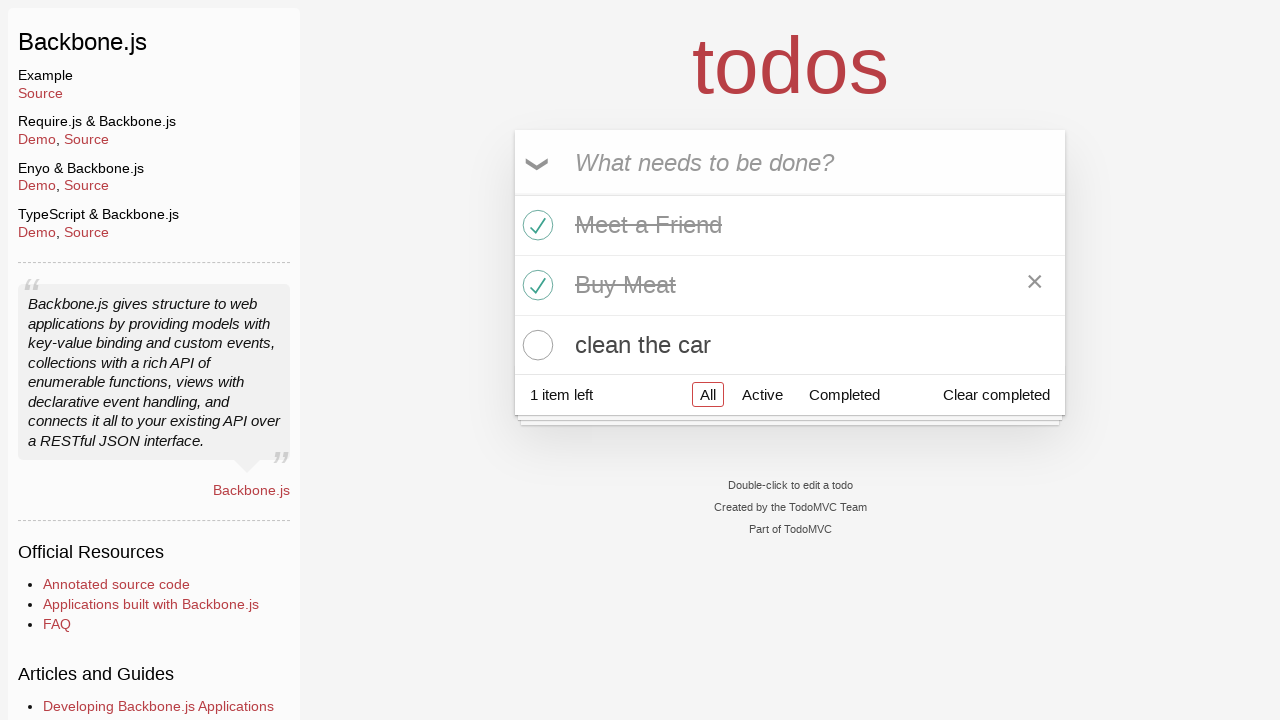

Waited for footer item count selector to be visible
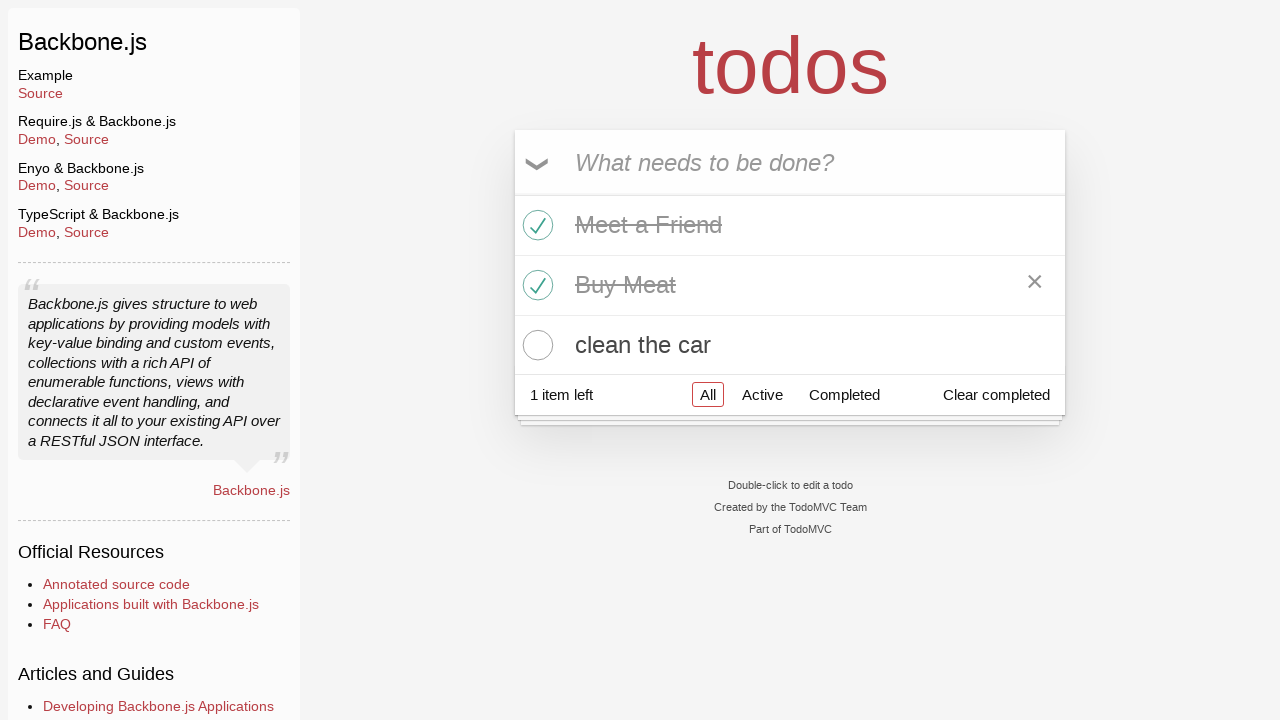

Waited 2 seconds and verified one todo item remains
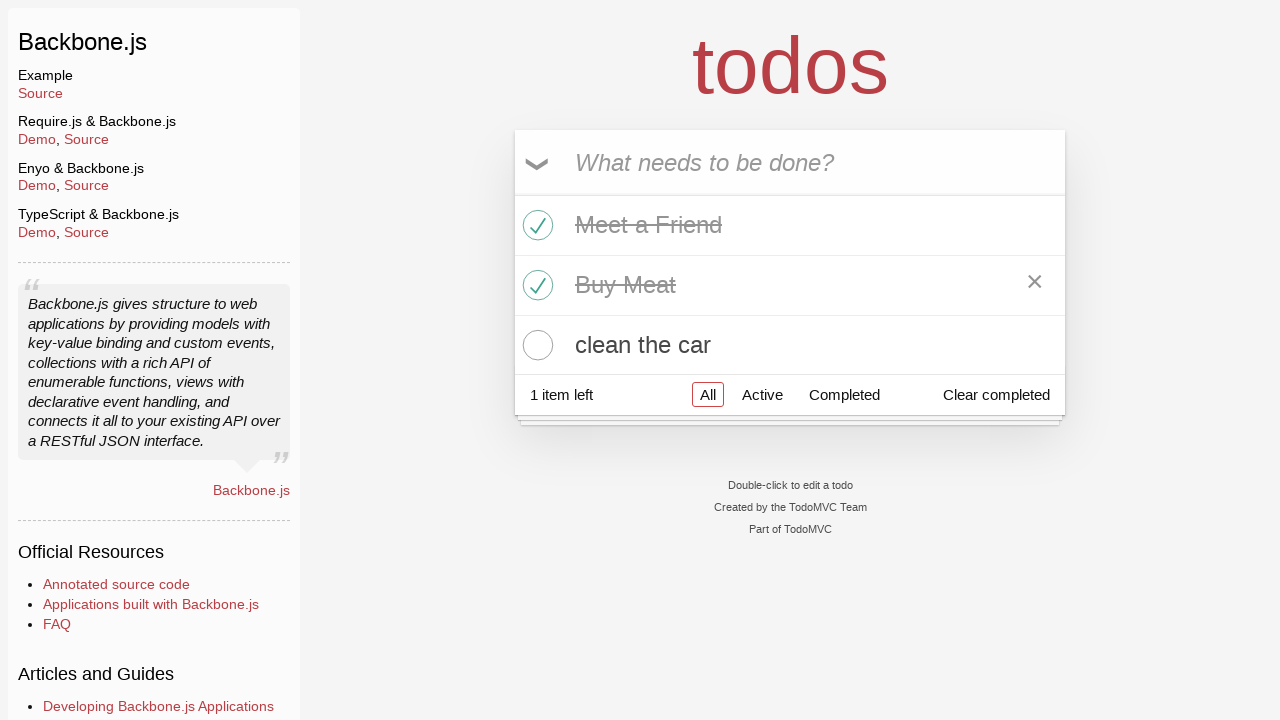

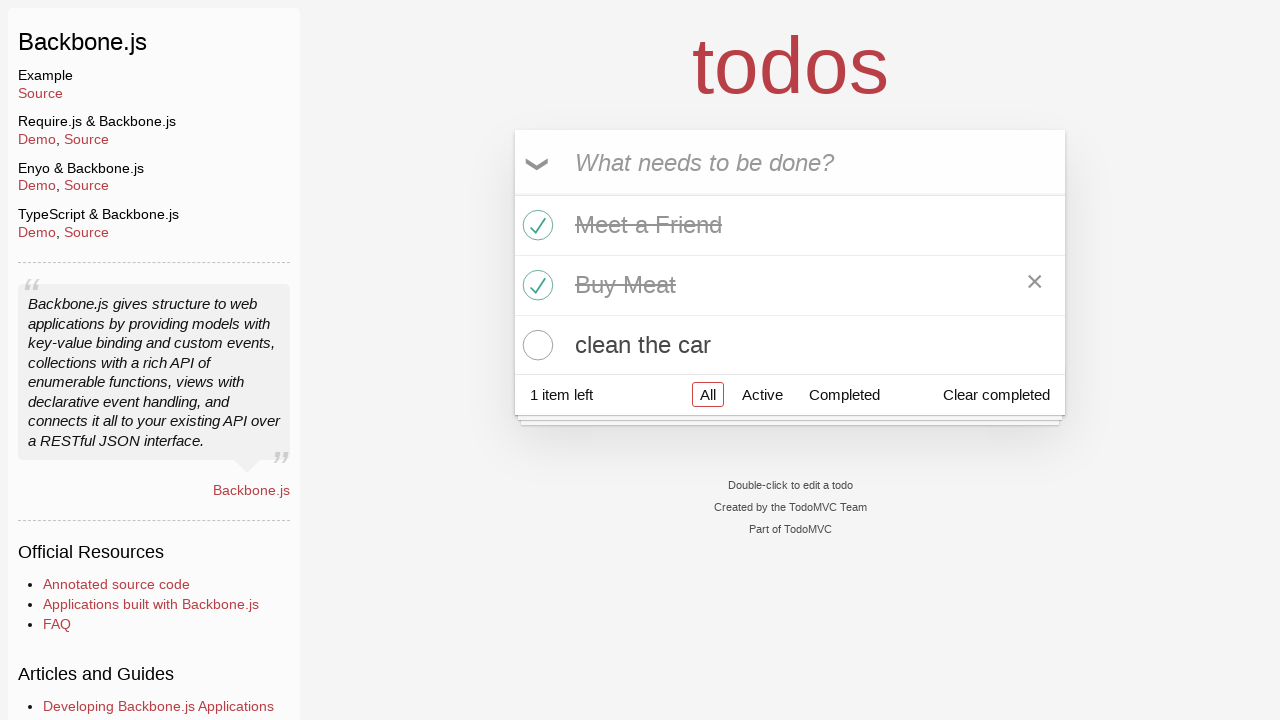